Tests right-click context menu functionality by performing a right-click action on a button element

Starting URL: https://swisnl.github.io/jQuery-contextMenu/demo.html

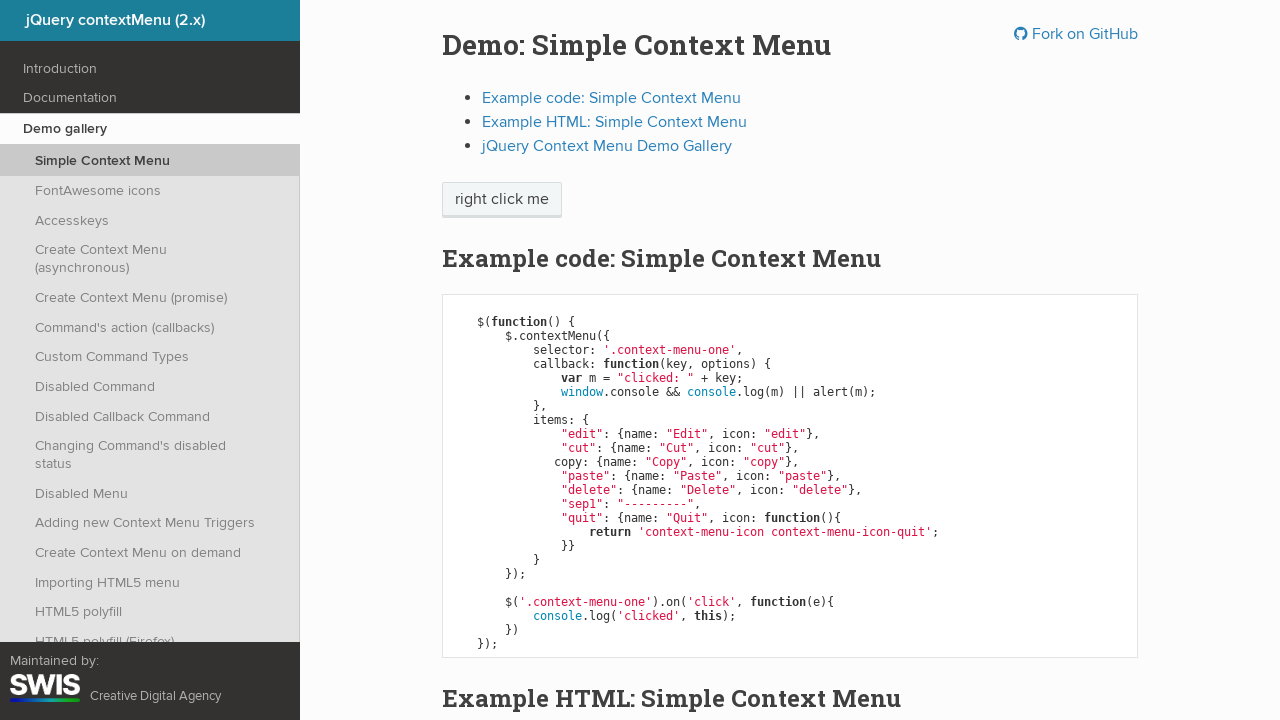

Located button element for right-click action
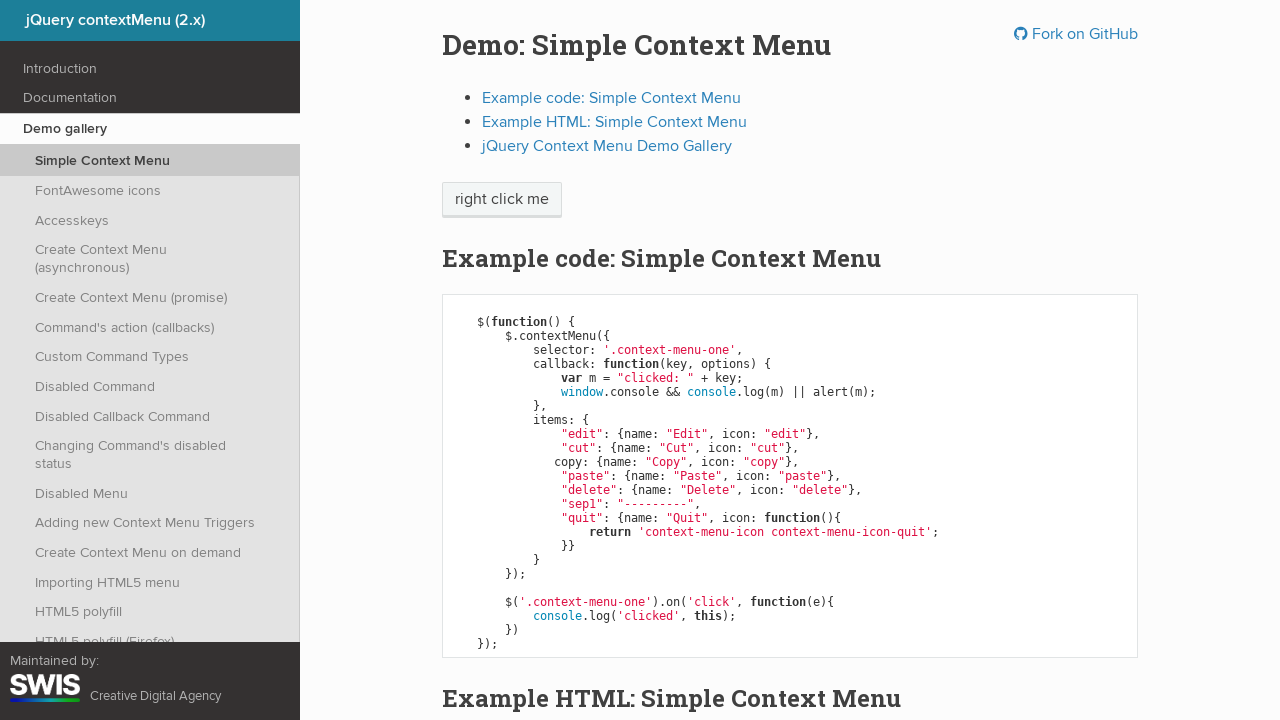

Performed right-click on button to open context menu at (502, 200) on xpath=//span[@class='context-menu-one btn btn-neutral']
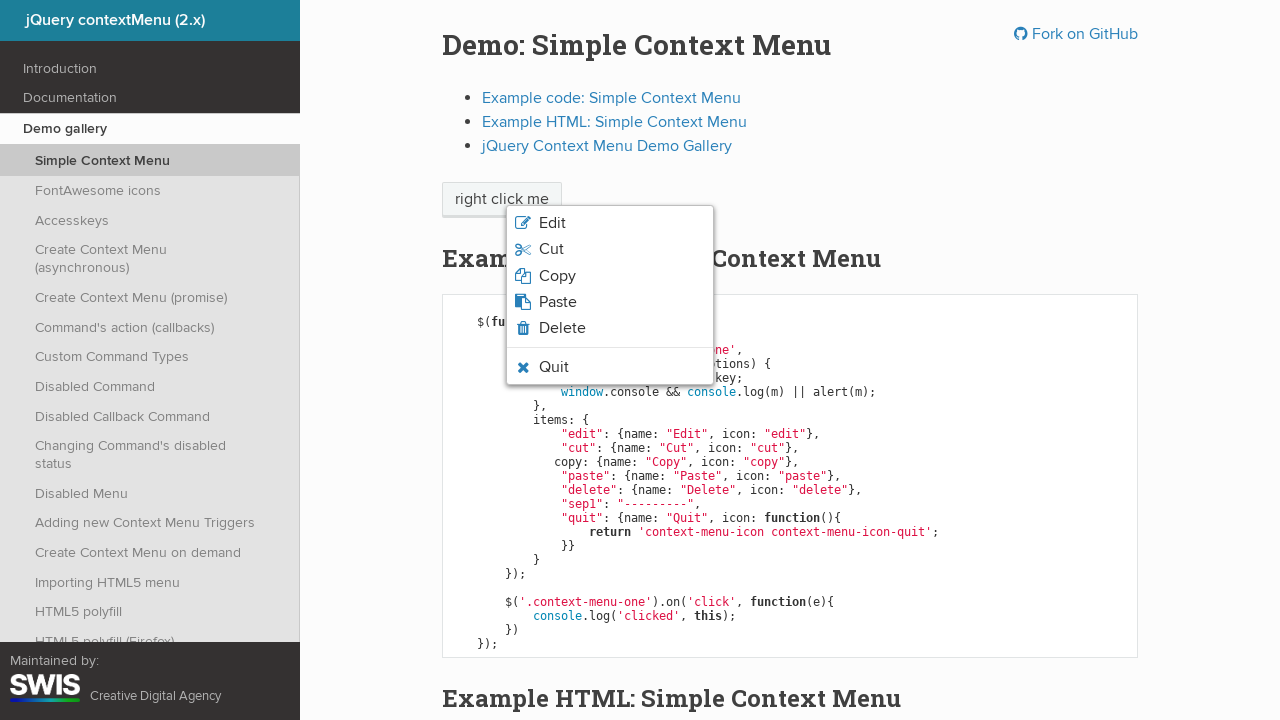

Context menu appeared after right-click
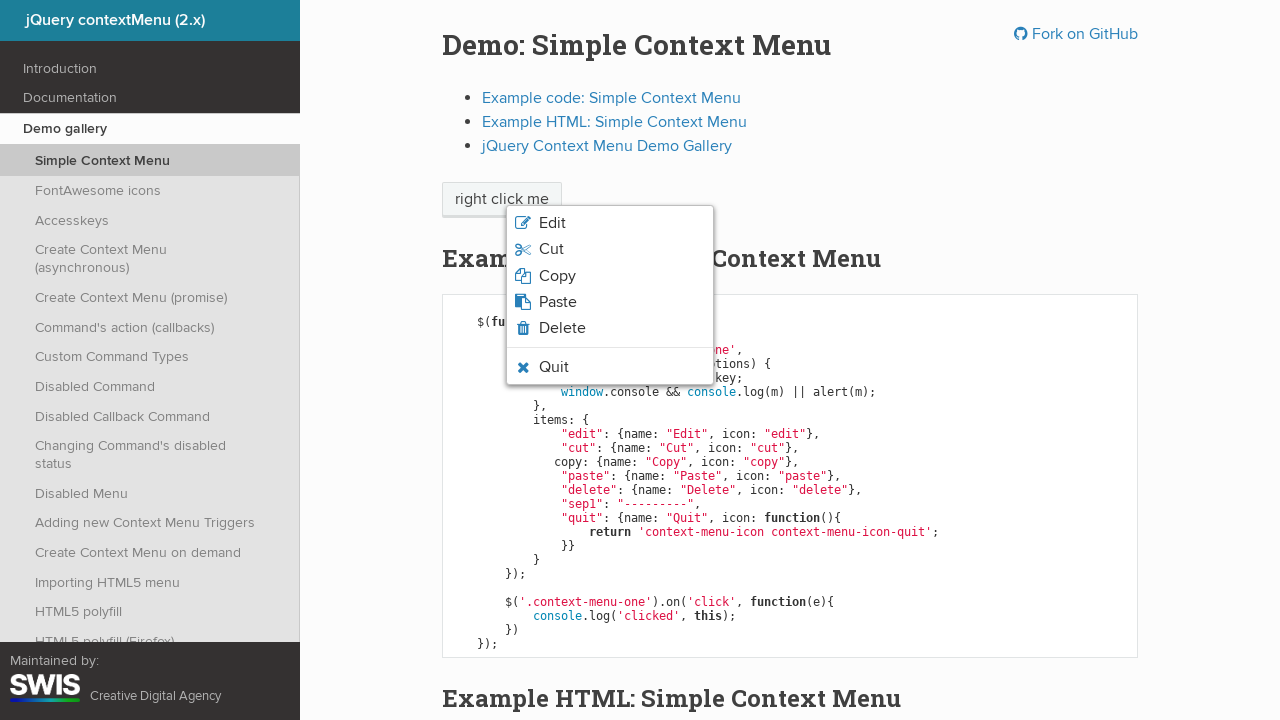

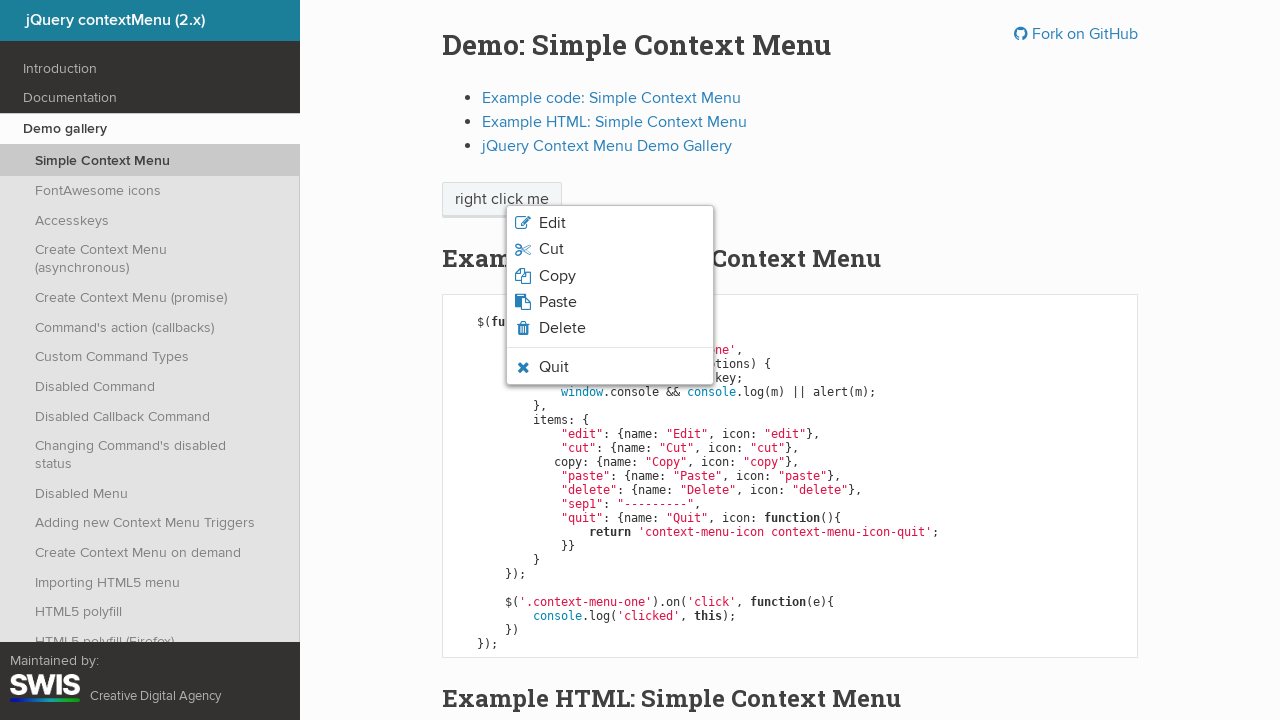